Tests dynamic dropdown functionality including country autocomplete selection, passenger count selection (adults, children, infants), currency dropdown selection, and flight search submission on a practice website.

Starting URL: https://rahulshettyacademy.com/dropdownsPractise/

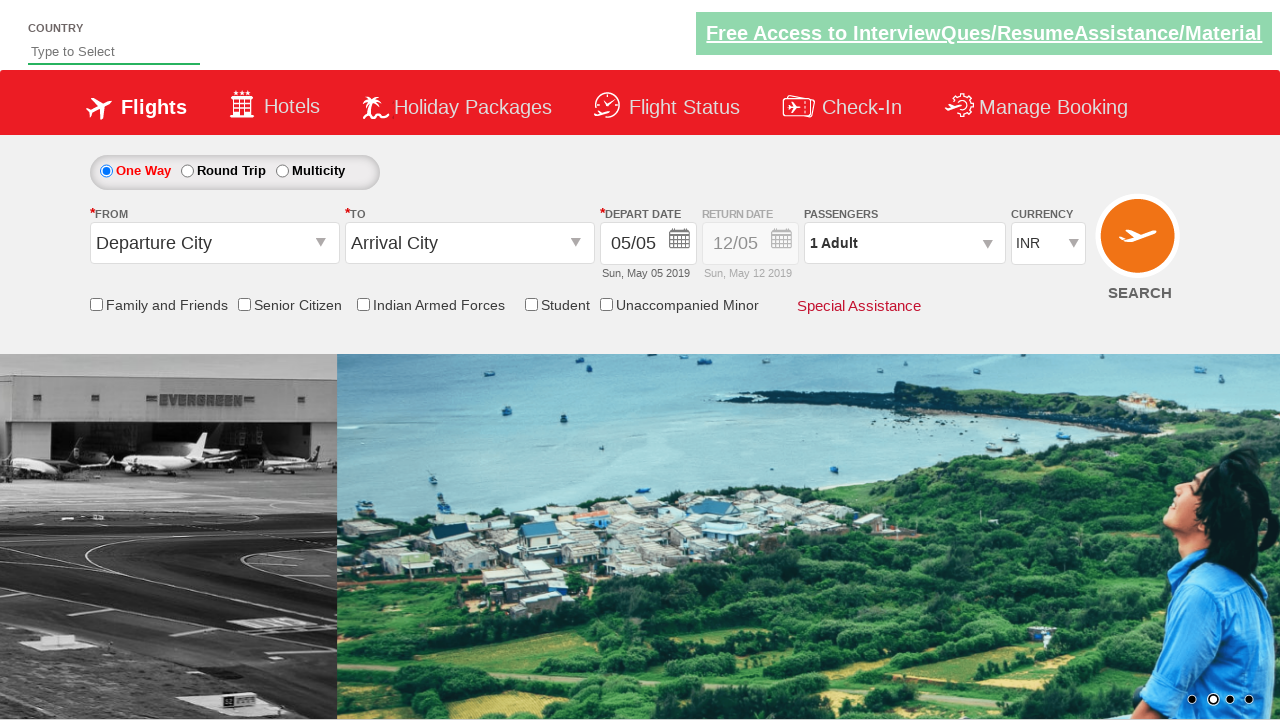

Filled country autocomplete field with 'Ta' on #autosuggest
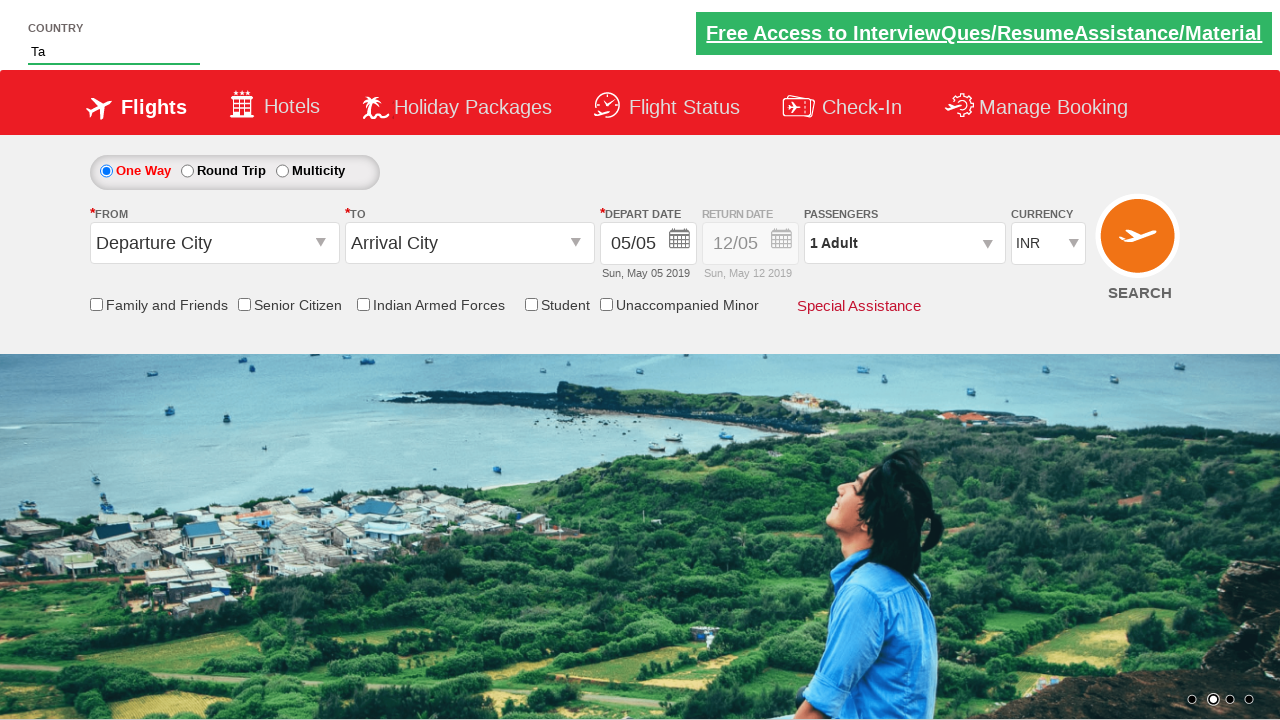

Autocomplete suggestions appeared
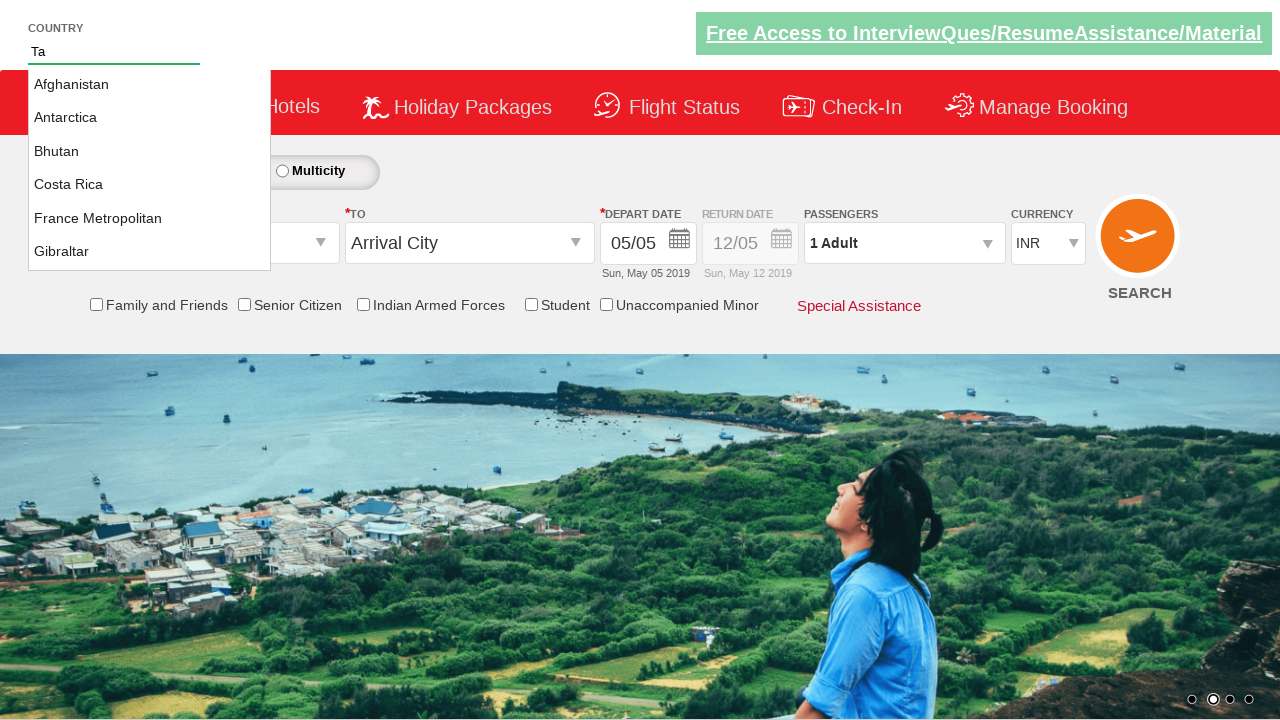

Selected TAJIKISTAN from autocomplete suggestions at (150, 168) on li.ui-menu-item a:has-text('TAJIKISTAN')
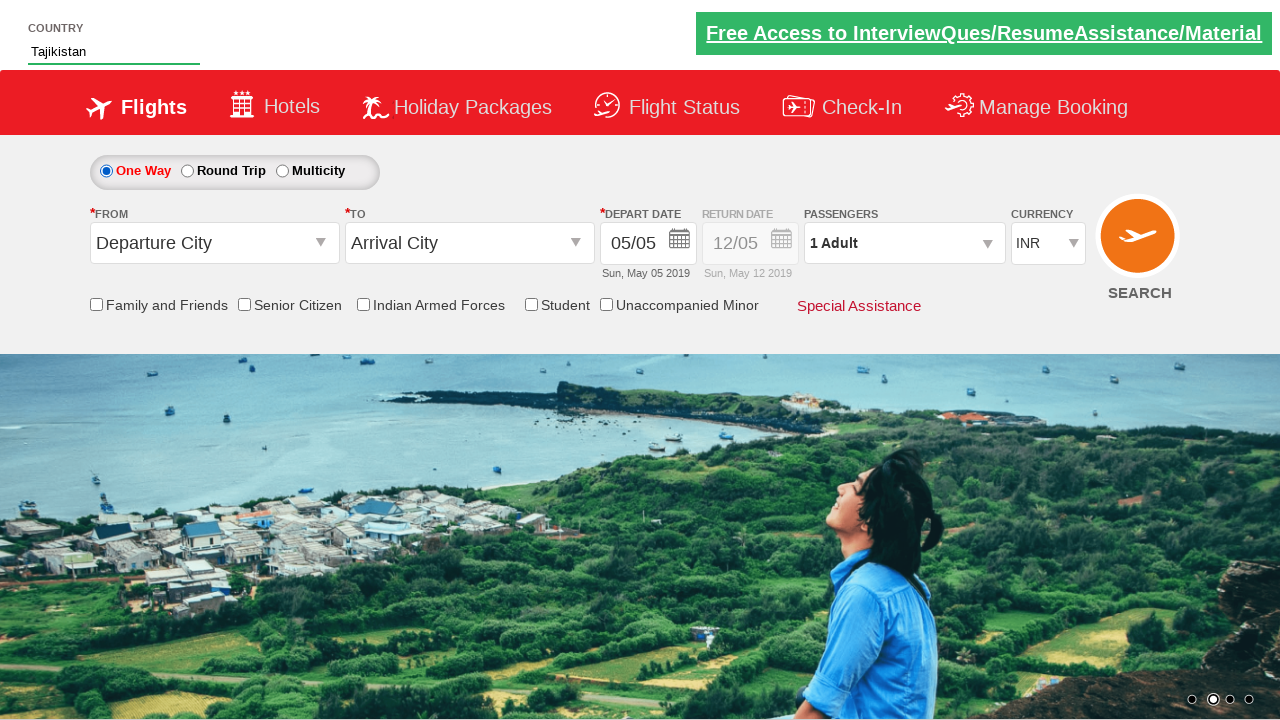

Clicked on passengers dropdown at (904, 243) on #divpaxinfo
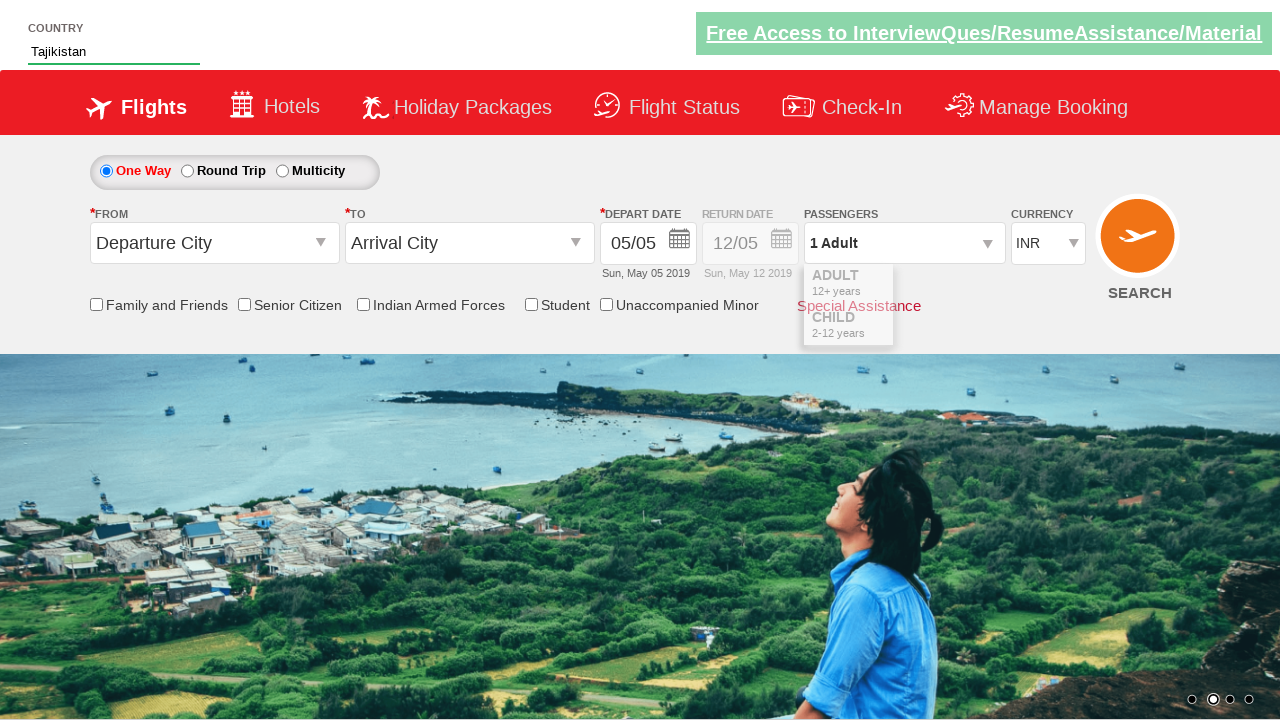

Passenger selection options loaded
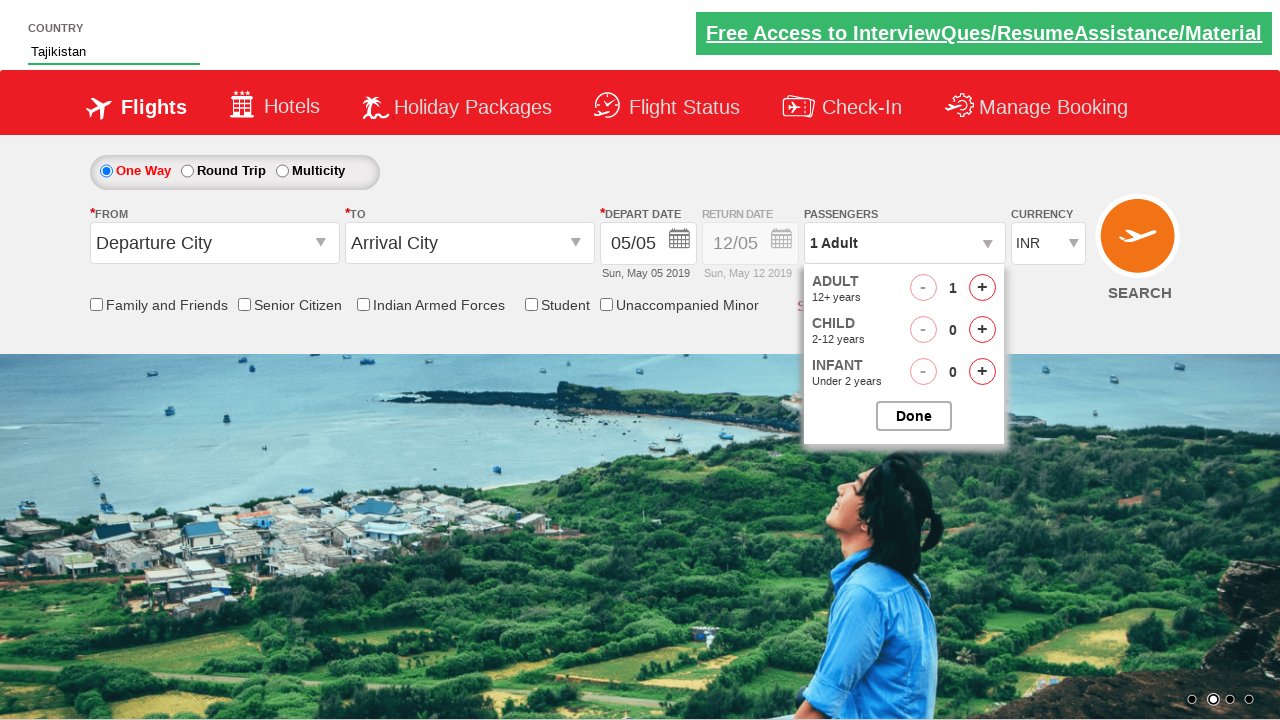

Incremented adult count (increment 1 of 2) at (982, 288) on #hrefIncAdt
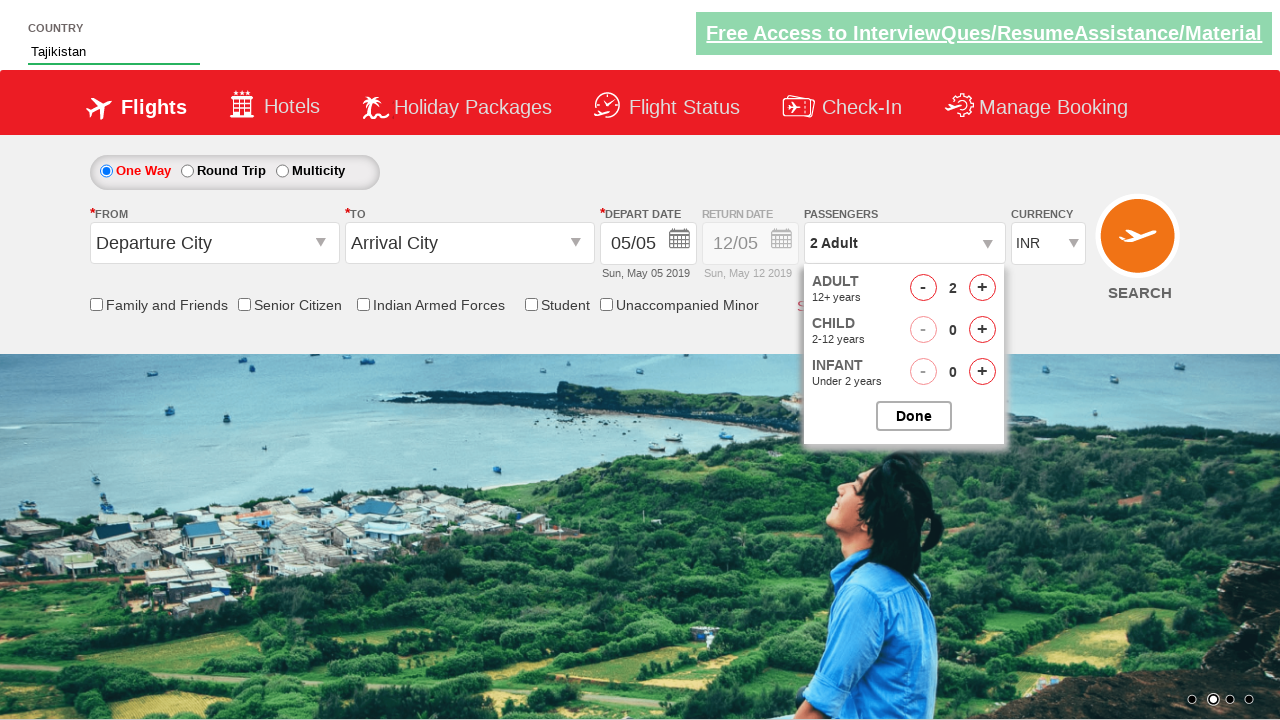

Incremented adult count (increment 2 of 2) at (982, 288) on #hrefIncAdt
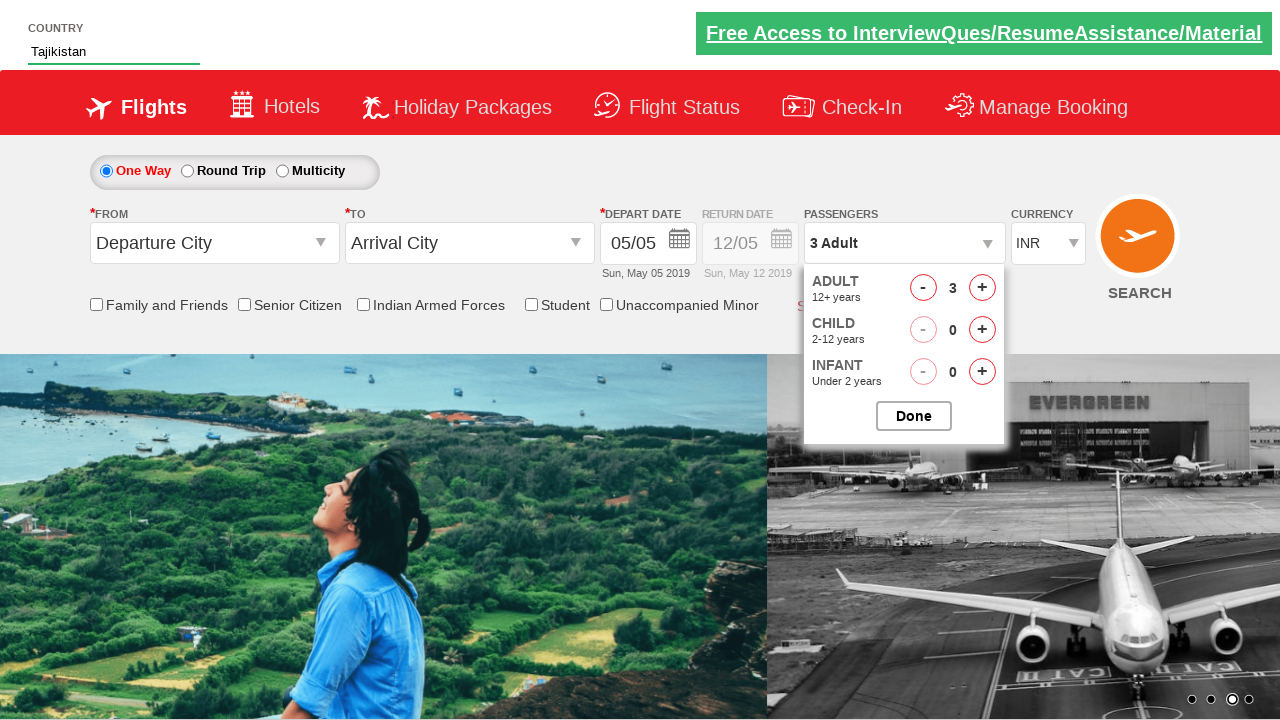

Incremented children count (increment 1 of 2) at (982, 330) on #hrefIncChd
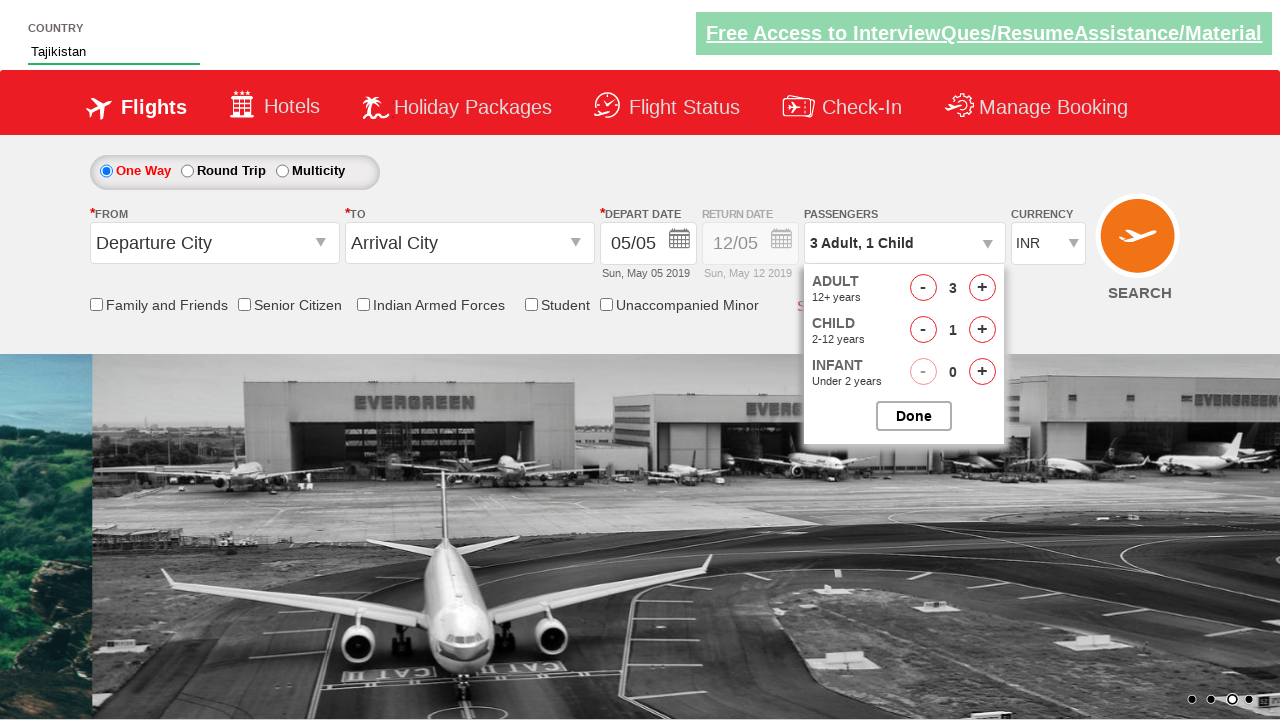

Incremented children count (increment 2 of 2) at (982, 330) on #hrefIncChd
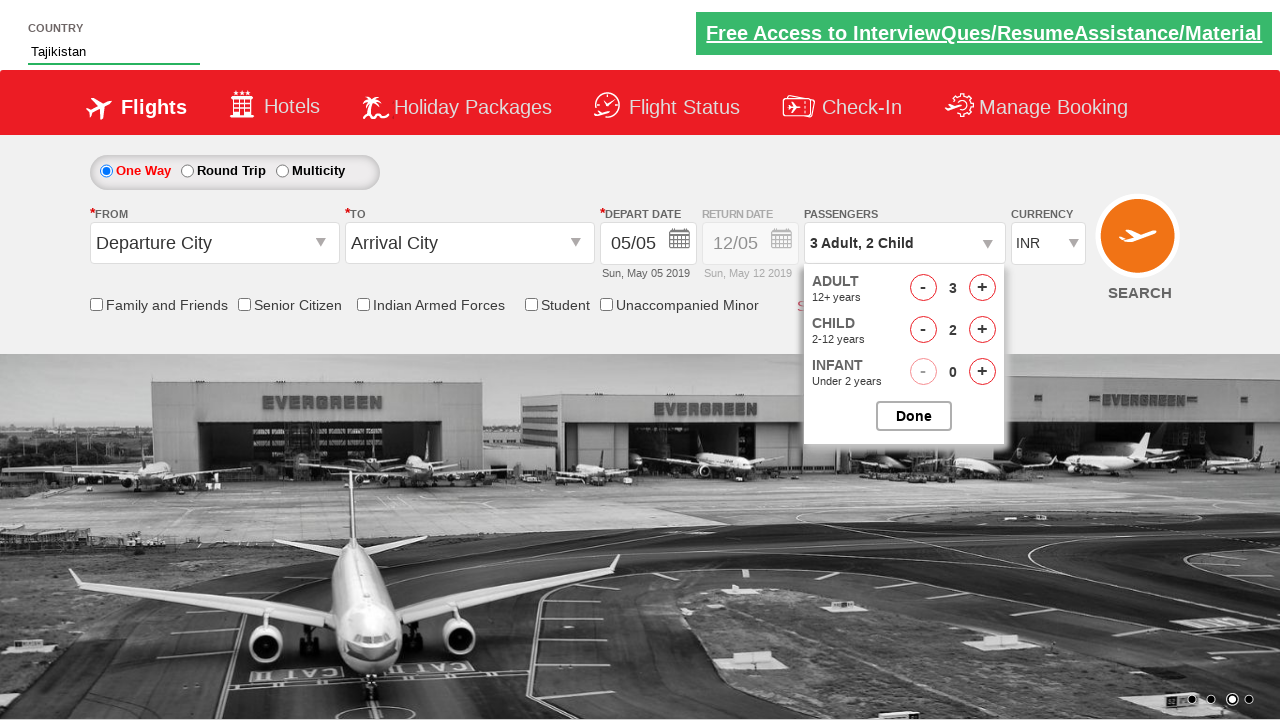

Incremented infants count (increment 1 of 2) at (982, 372) on #hrefIncInf
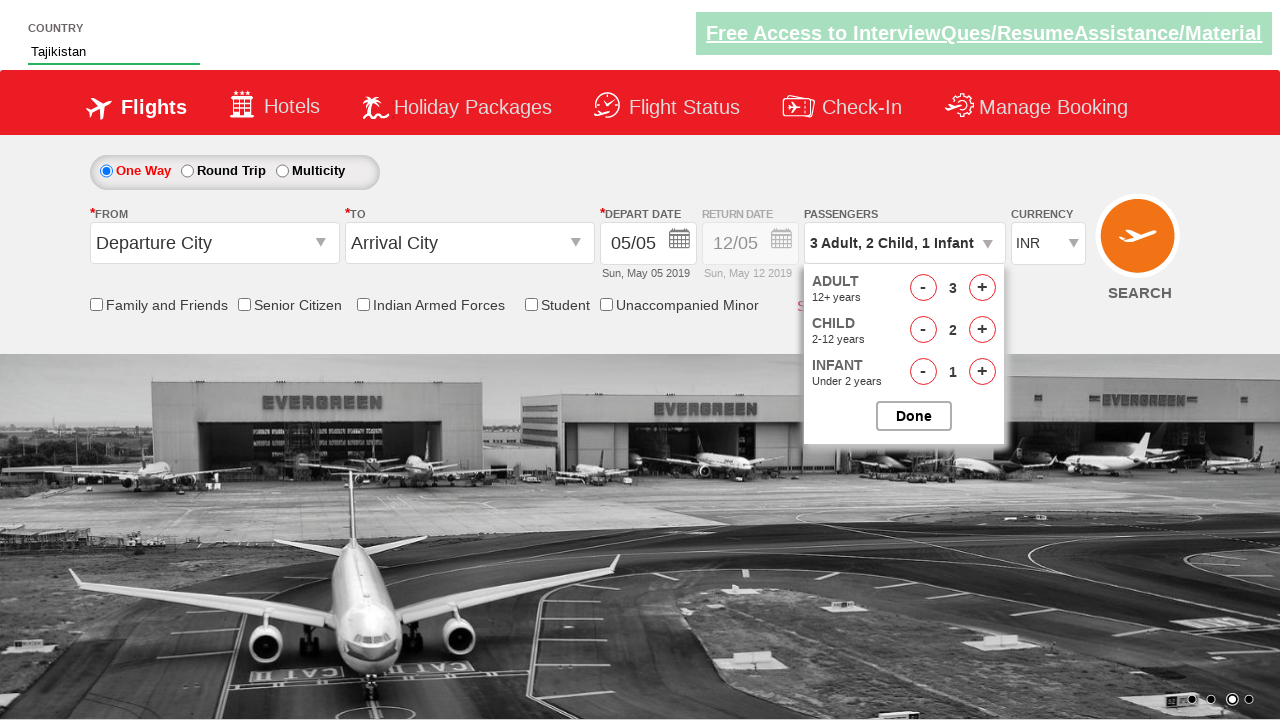

Incremented infants count (increment 2 of 2) at (982, 372) on #hrefIncInf
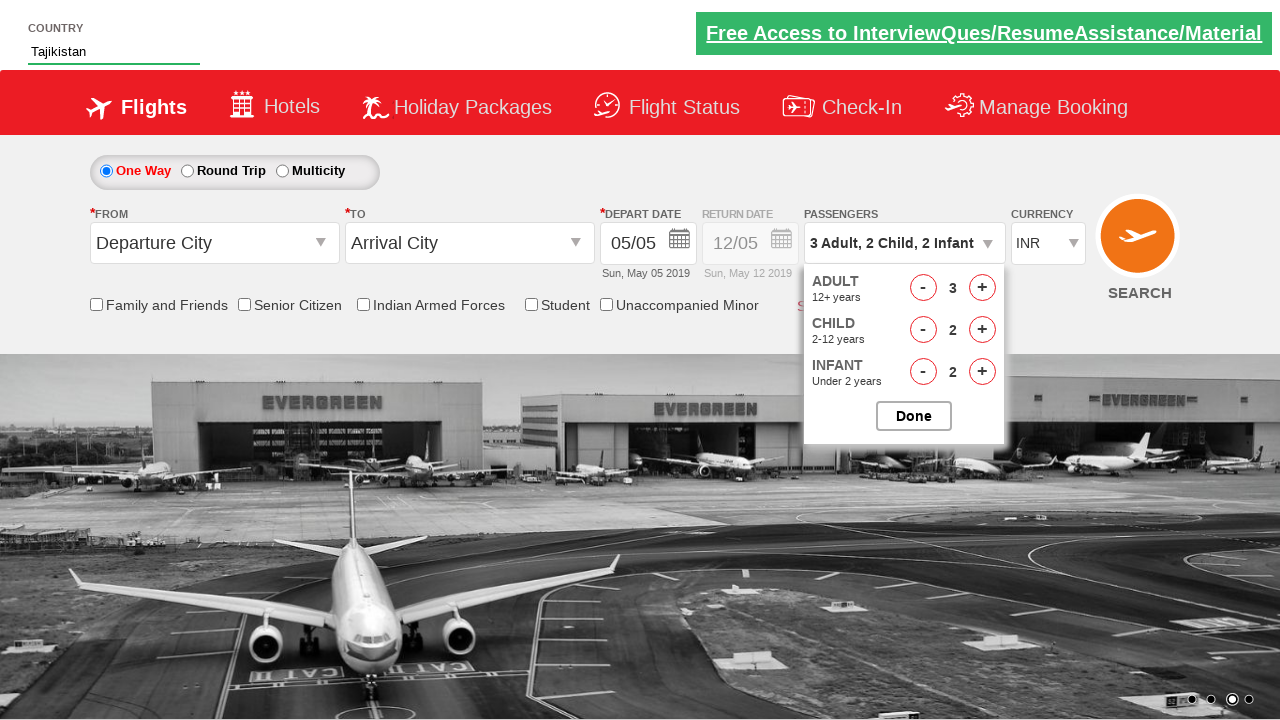

Closed passenger selection popup at (914, 416) on #btnclosepaxoption
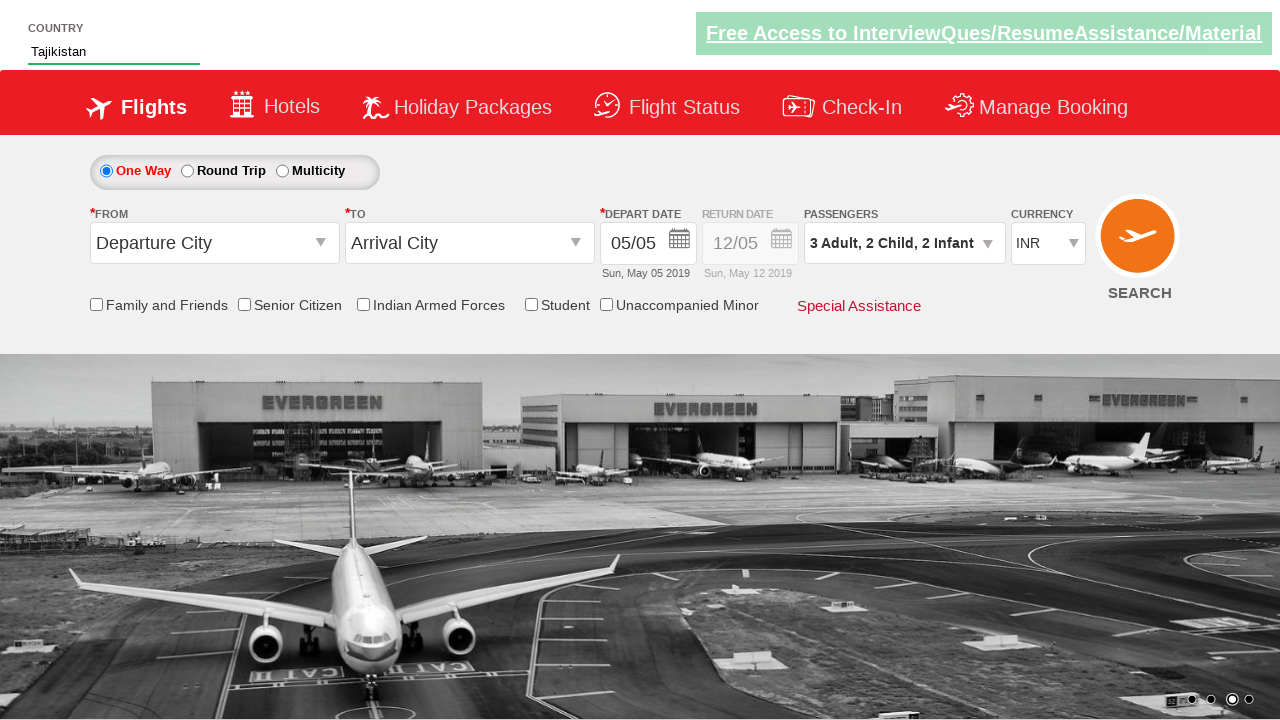

Selected currency from dropdown (index 3) on #ctl00_mainContent_DropDownListCurrency
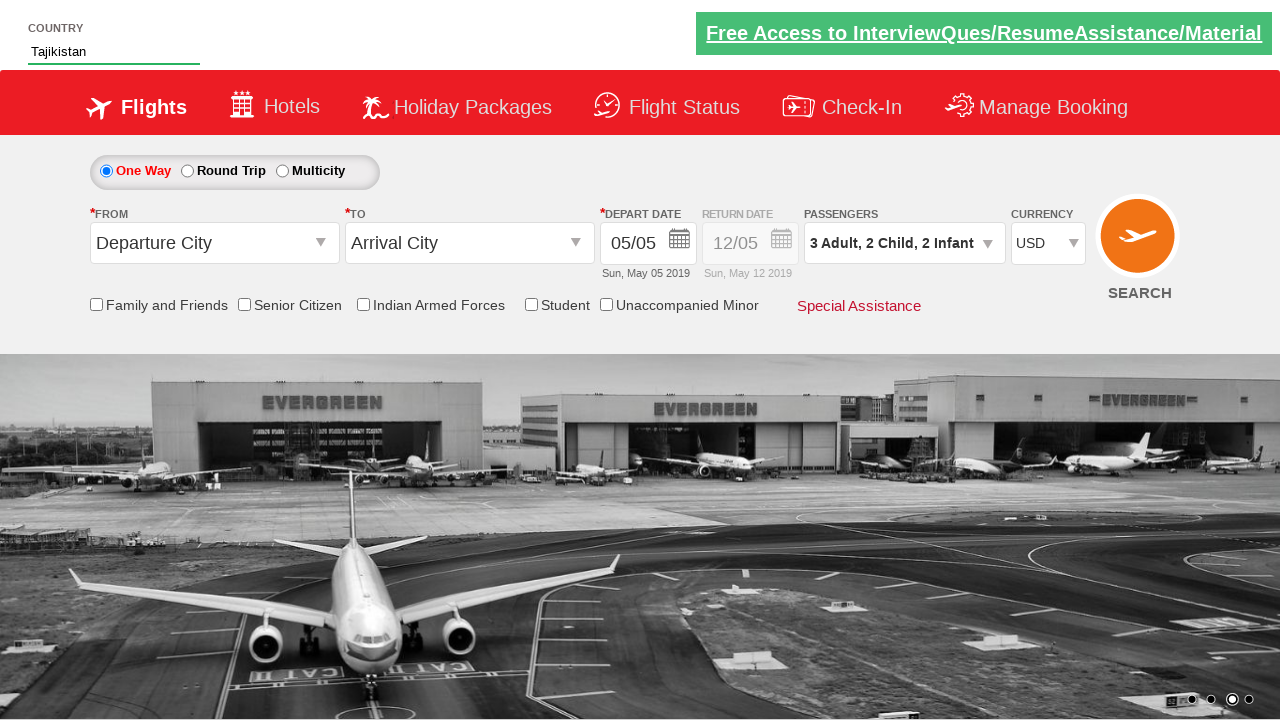

Clicked Find Flights button to submit flight search at (1140, 245) on #ctl00_mainContent_btn_FindFlights
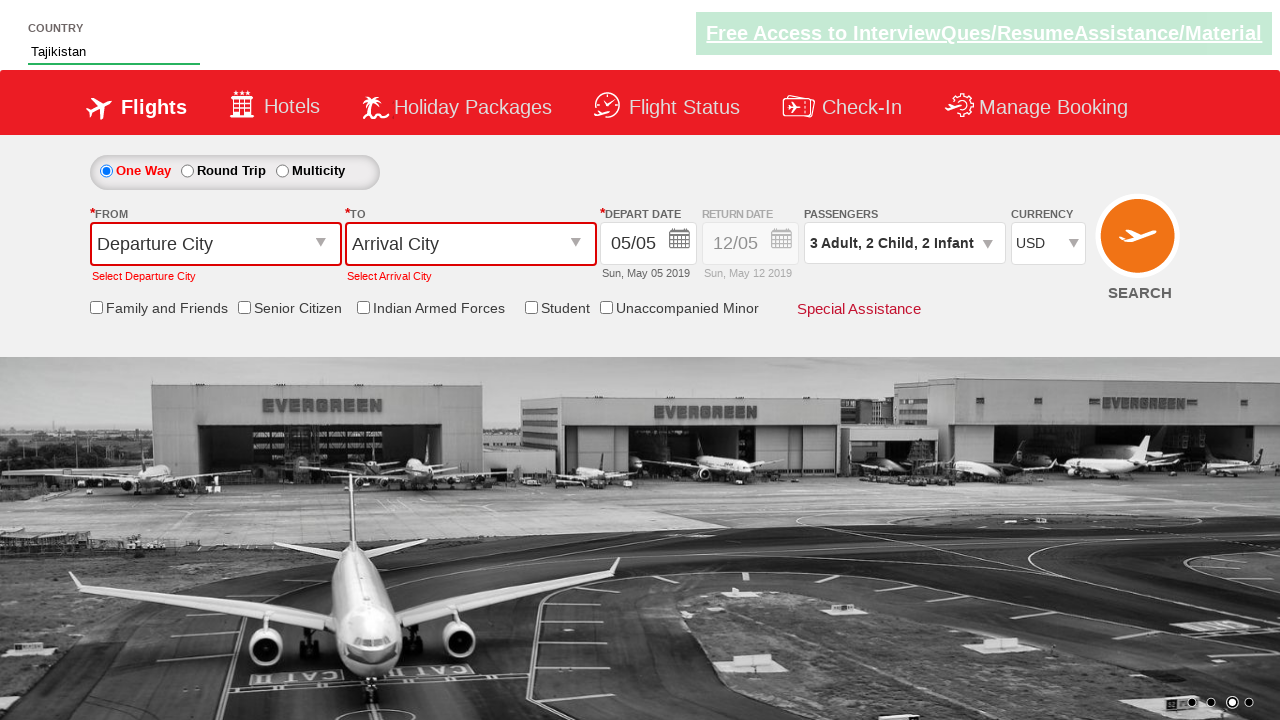

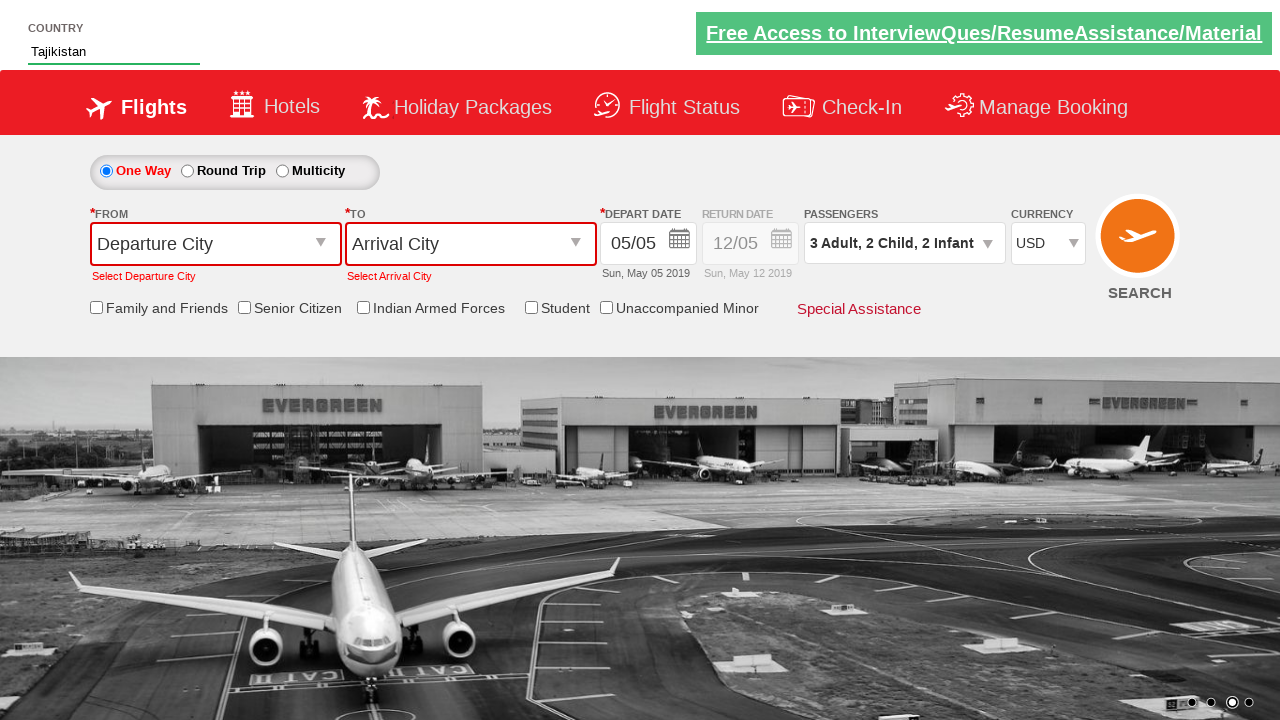